Tests the Bootstrap example checkout page by filling in all form fields (personal info, address, and payment details) and clicking the proceed/submit button.

Starting URL: https://getbootstrap.com/docs/4.0/examples/checkout/

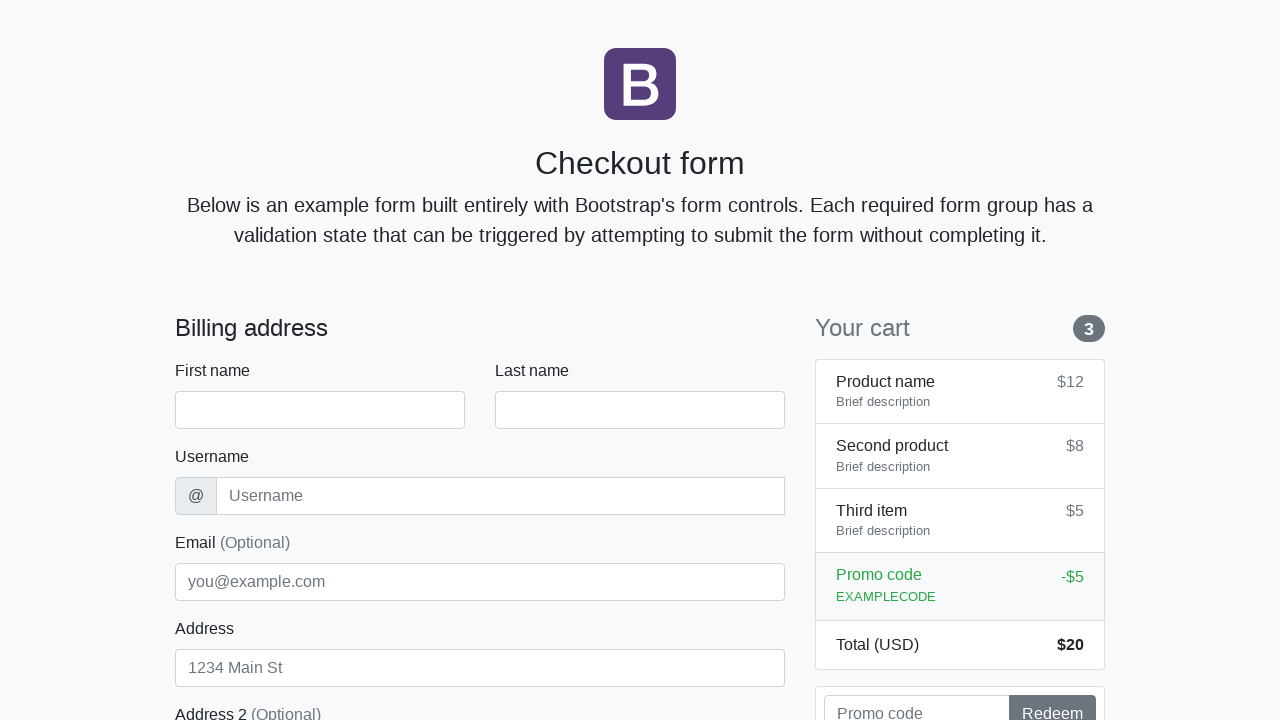

Waited for checkout form to load
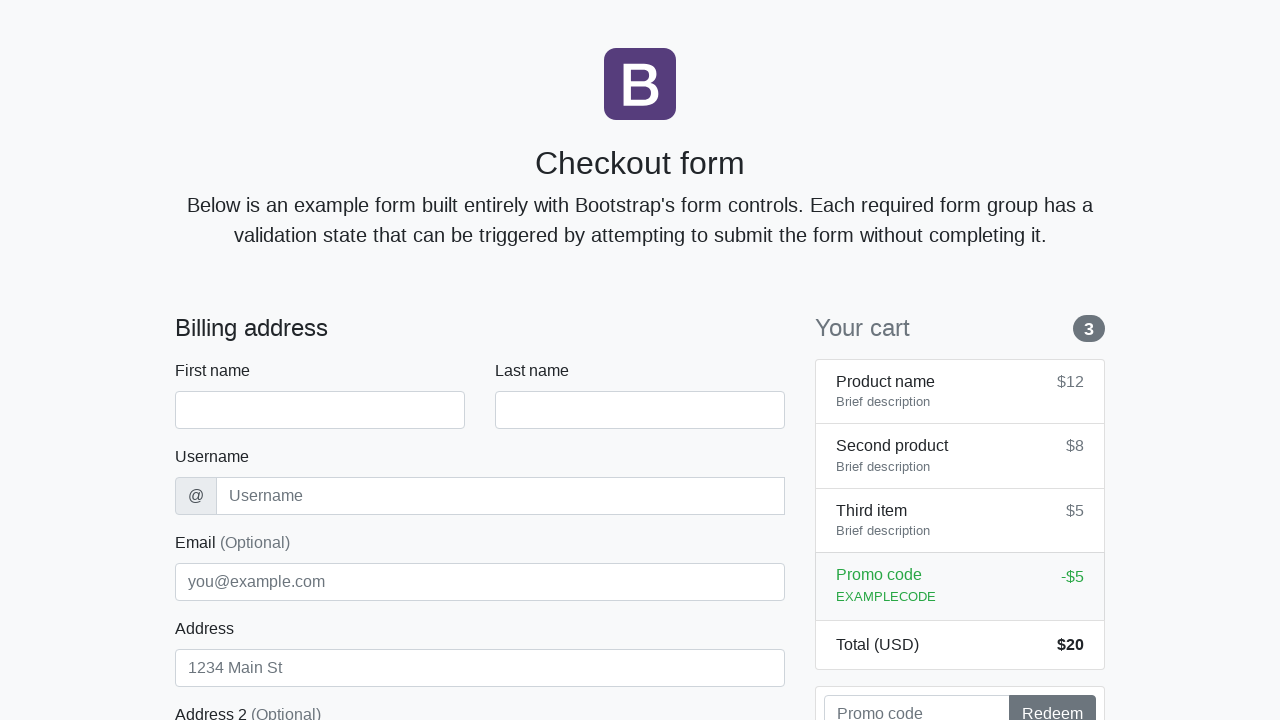

Filled first name field with 'Anton' on #firstName
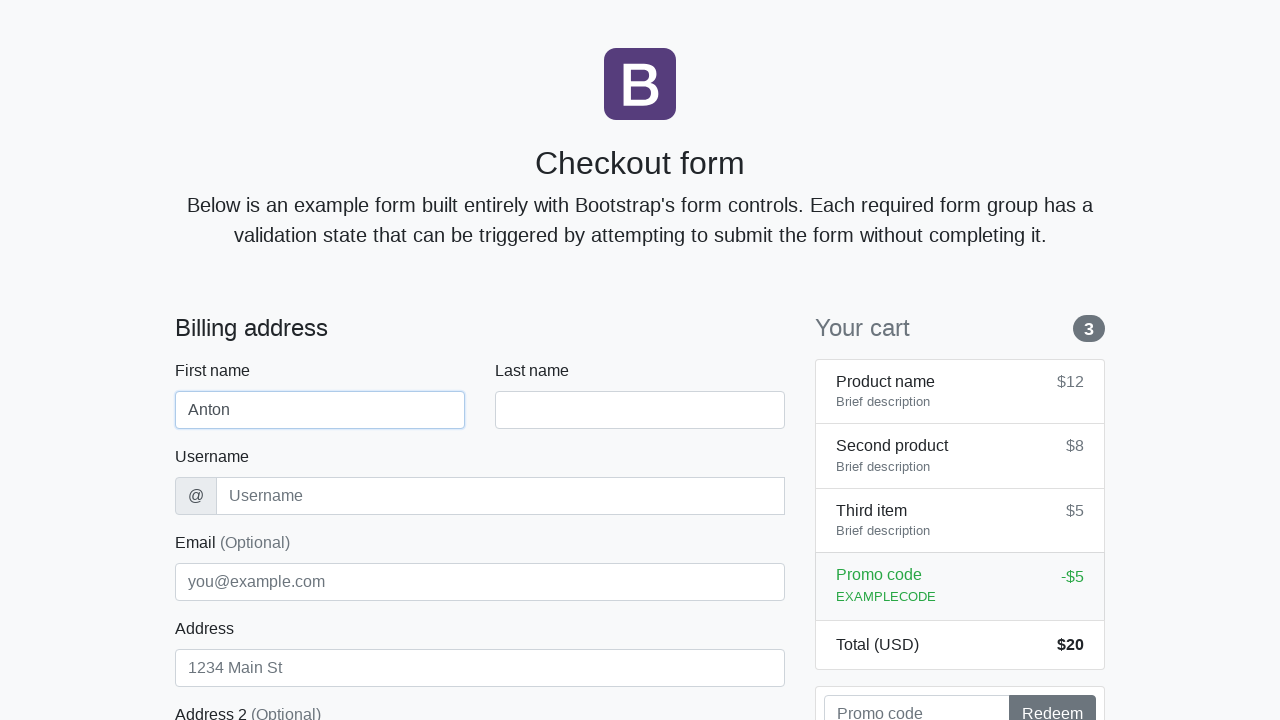

Filled last name field with 'Angelov' on #lastName
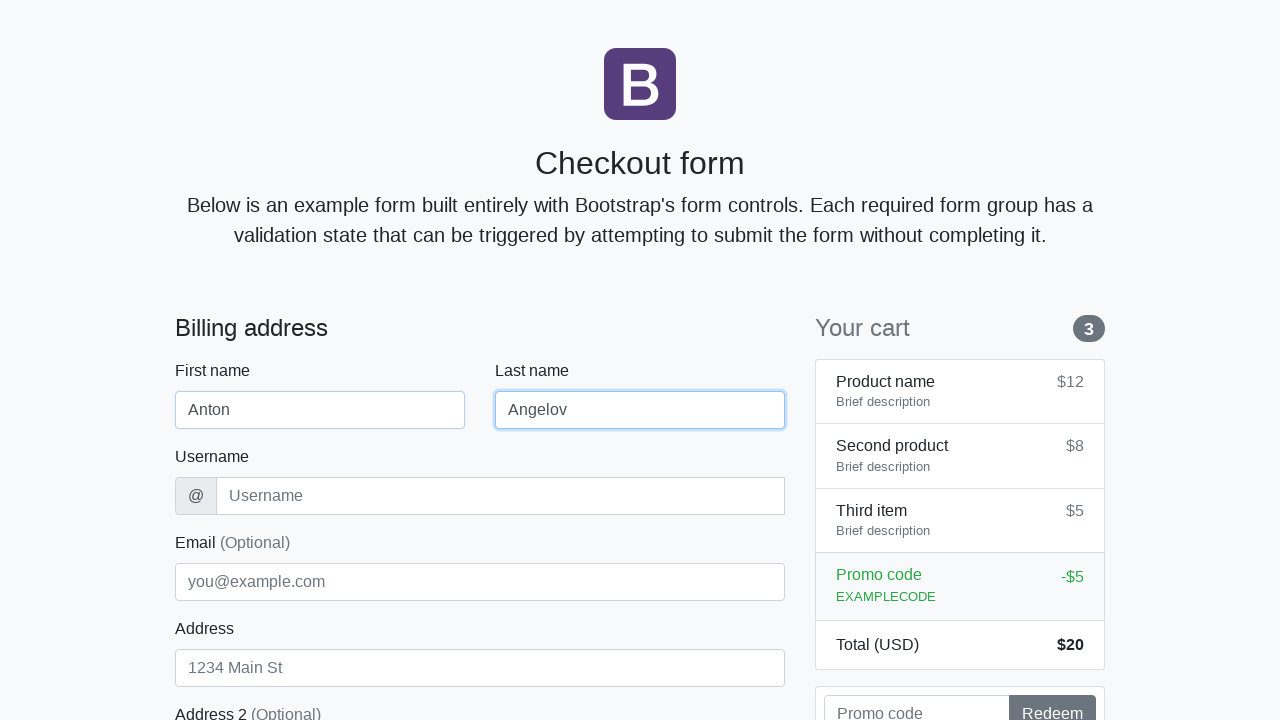

Filled username field with 'angelovstanton' on #username
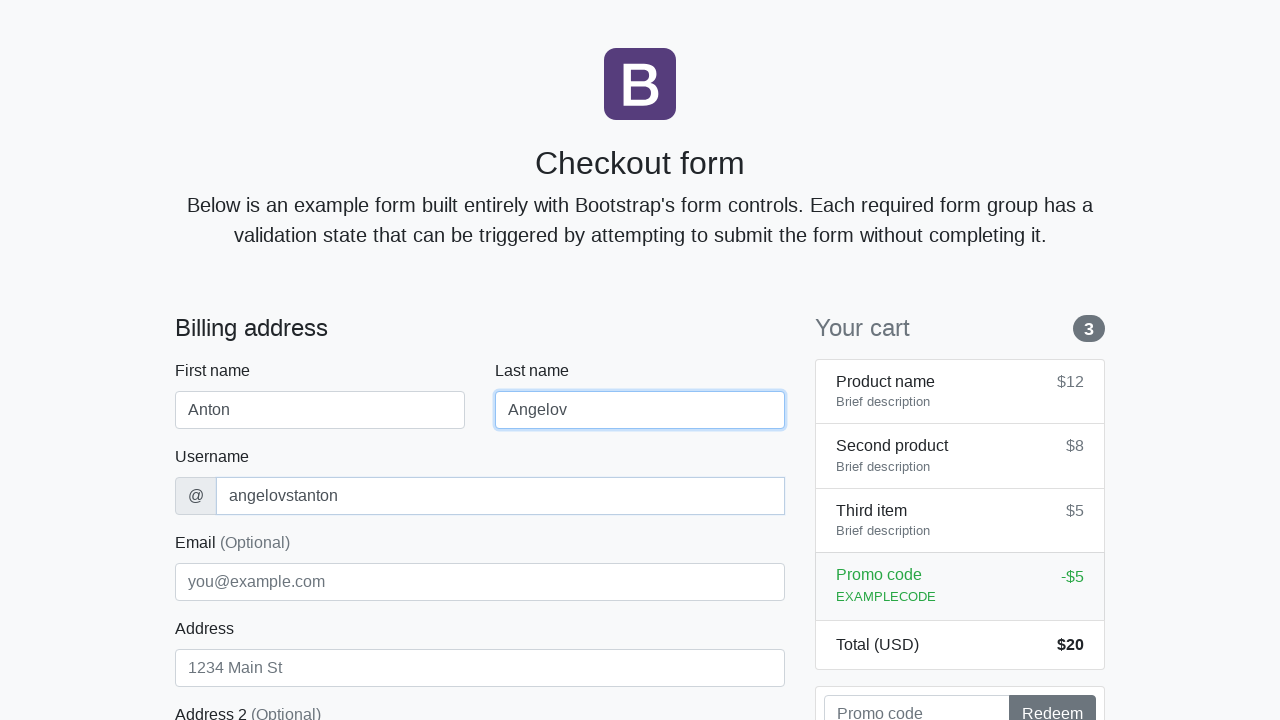

Filled email field with 'george@lambdatest.com' on #email
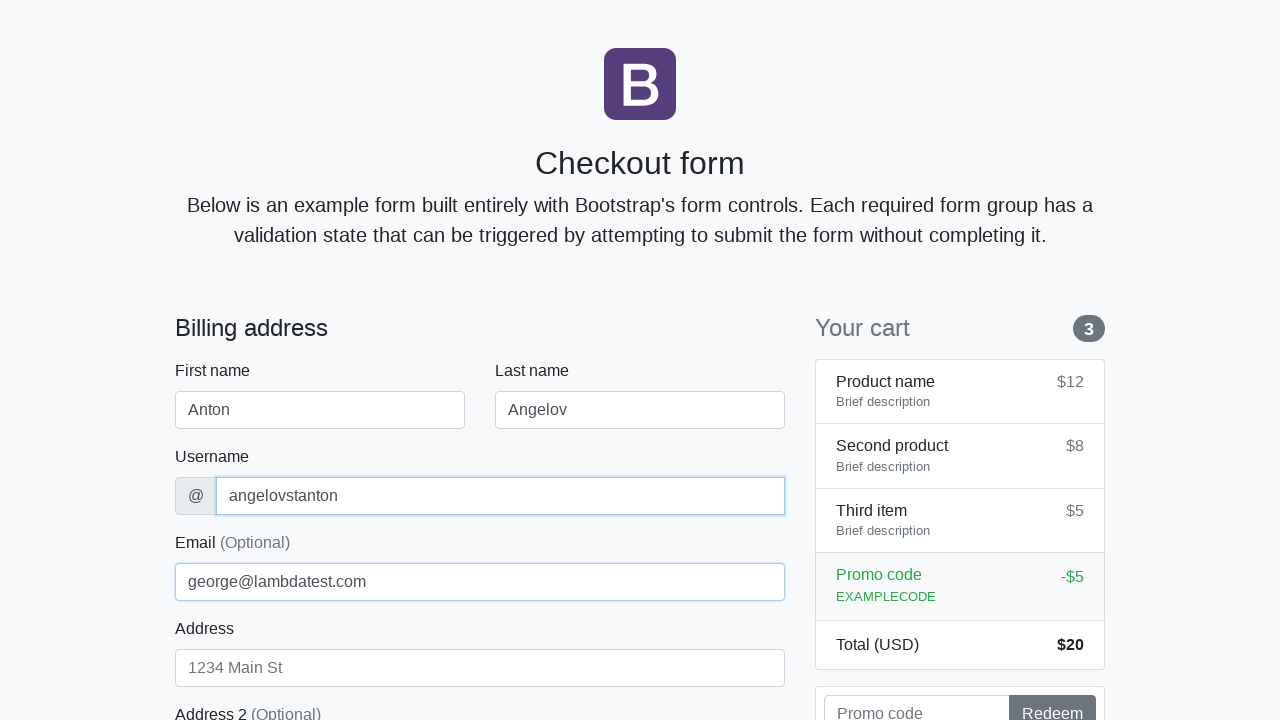

Filled address field with 'Flower Street 76' on #address
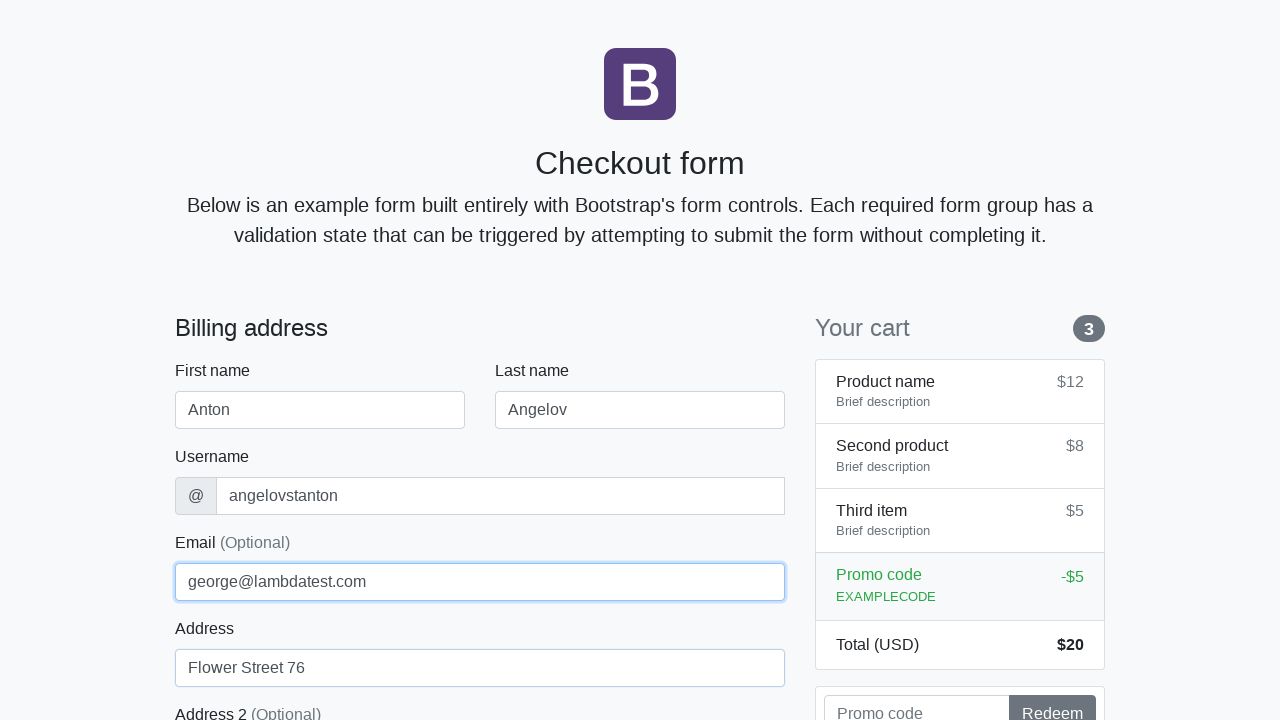

Selected 'United States' from country dropdown on #country
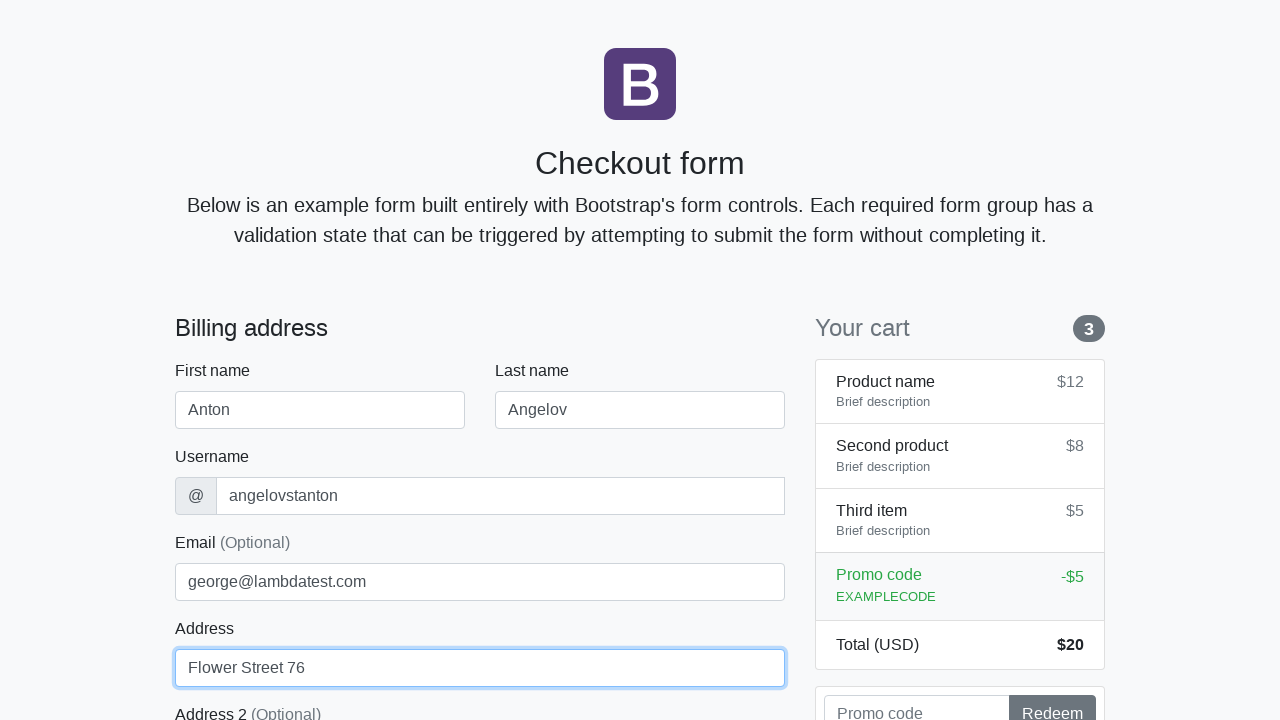

Selected 'California' from state dropdown on #state
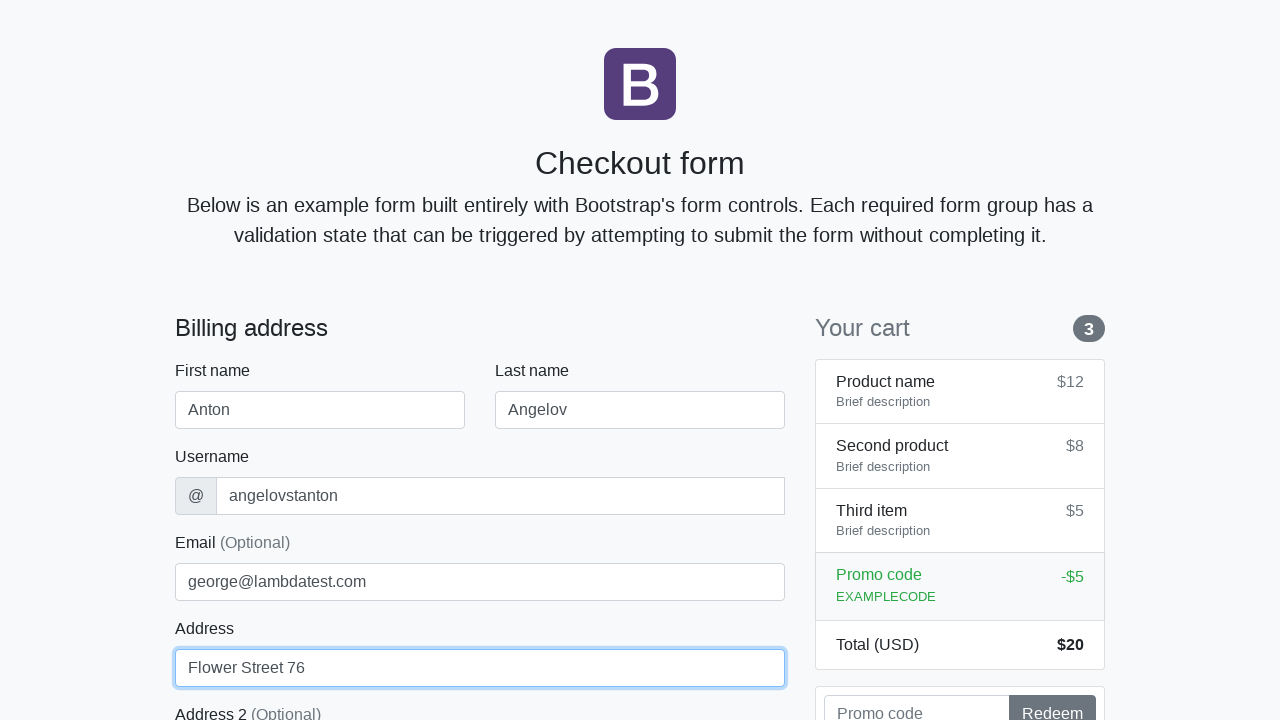

Filled zip code field with '1000' on #zip
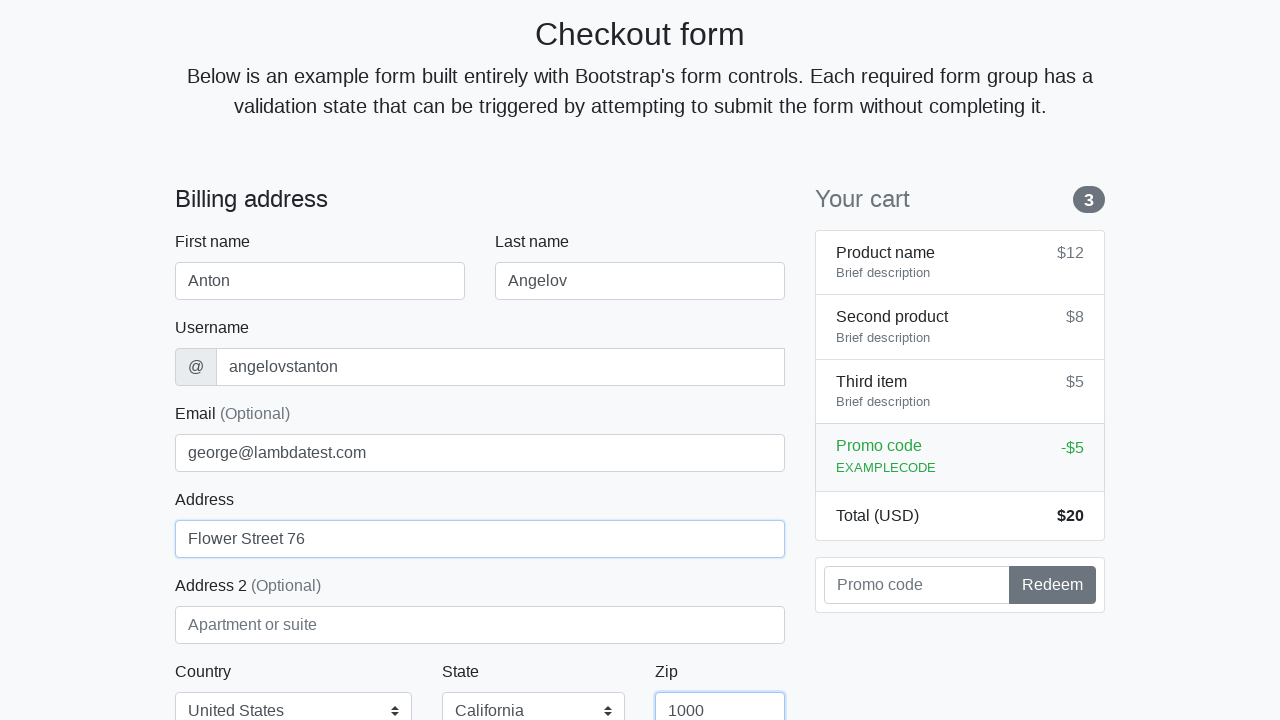

Filled cardholder name with 'Anton Angelov' on #cc-name
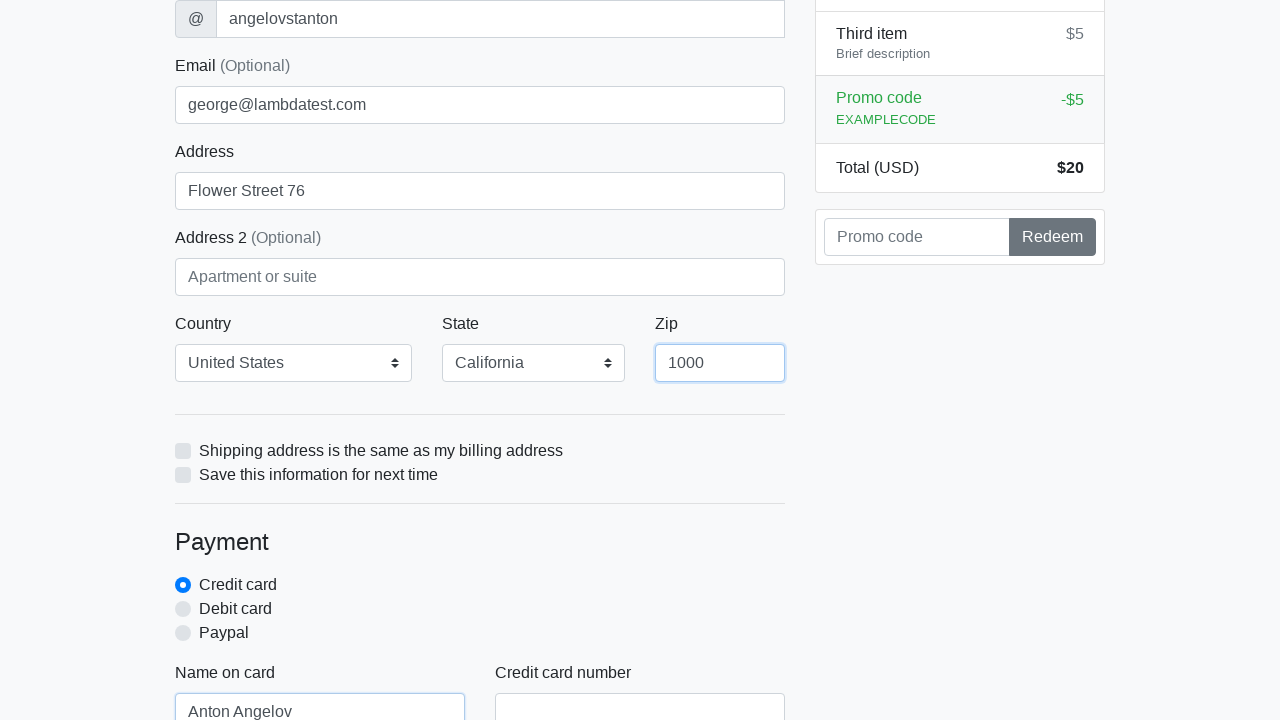

Filled credit card number with '5610591081018250' on #cc-number
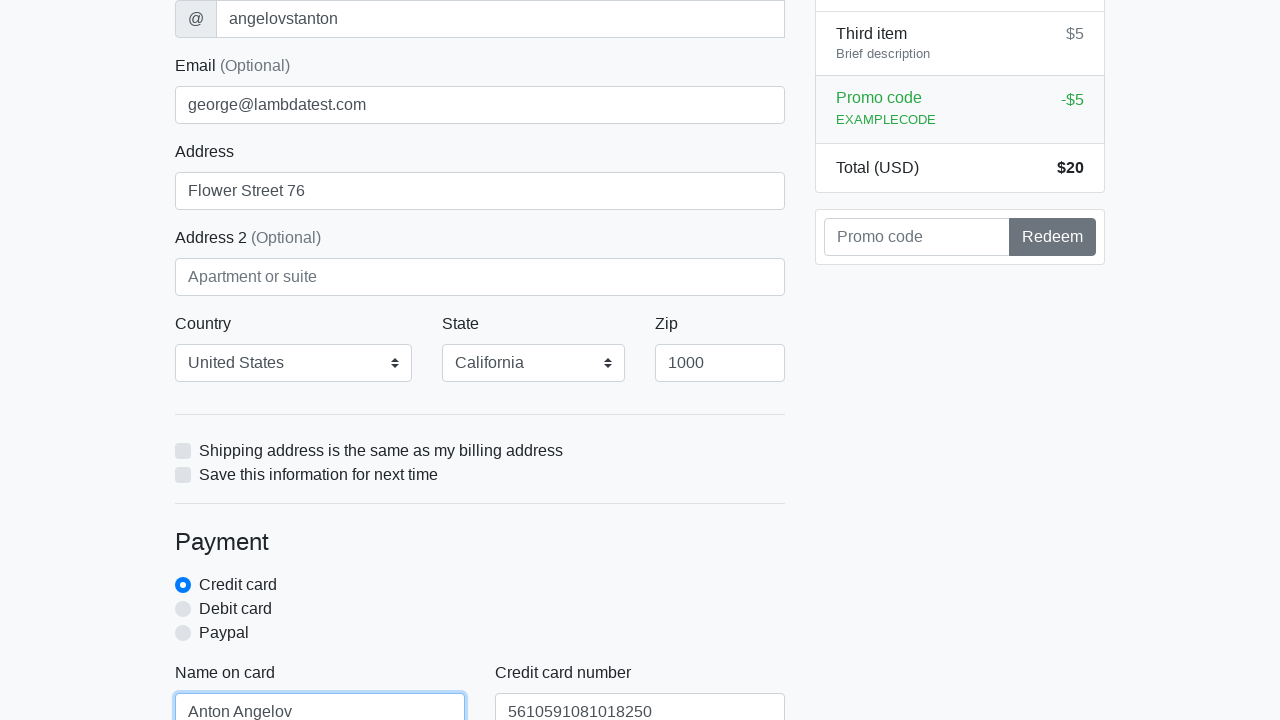

Filled card expiration date with '20/10/2020' on #cc-expiration
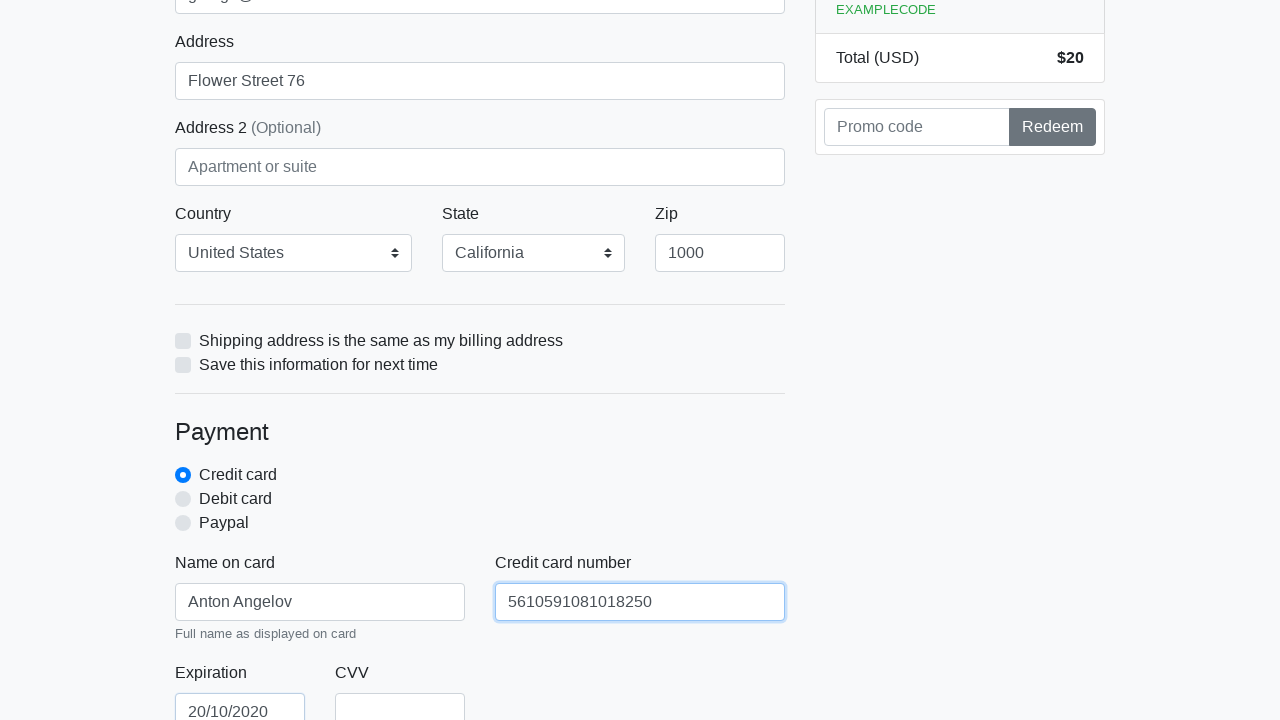

Filled CVV with '888' on #cc-cvv
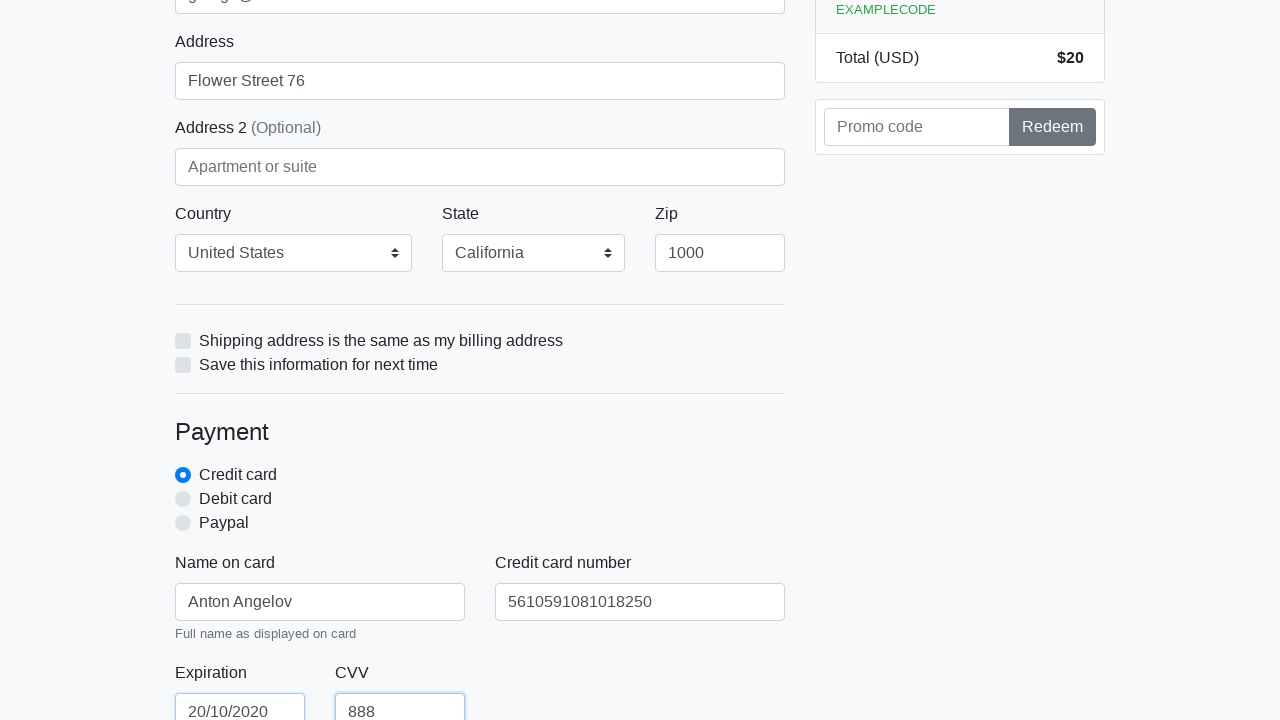

Clicked the purchase/submit button to complete checkout at (480, 500) on xpath=/html/body/div/div[2]/div[2]/form/button
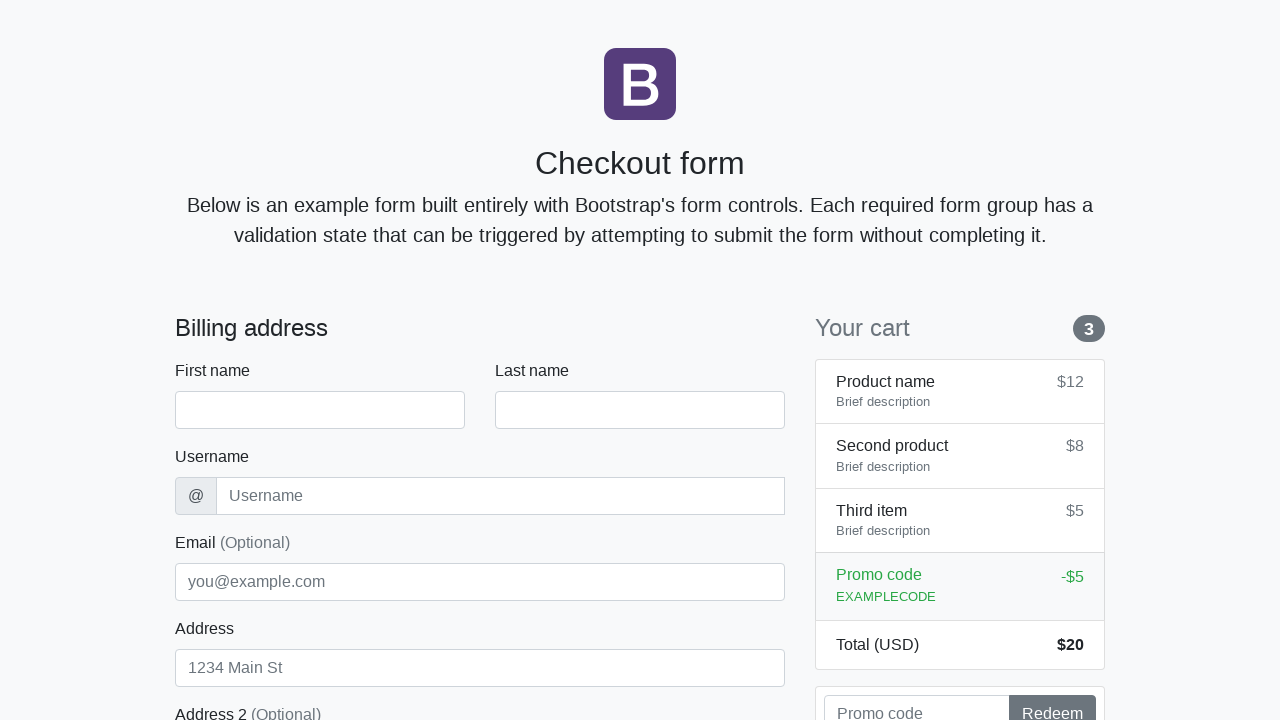

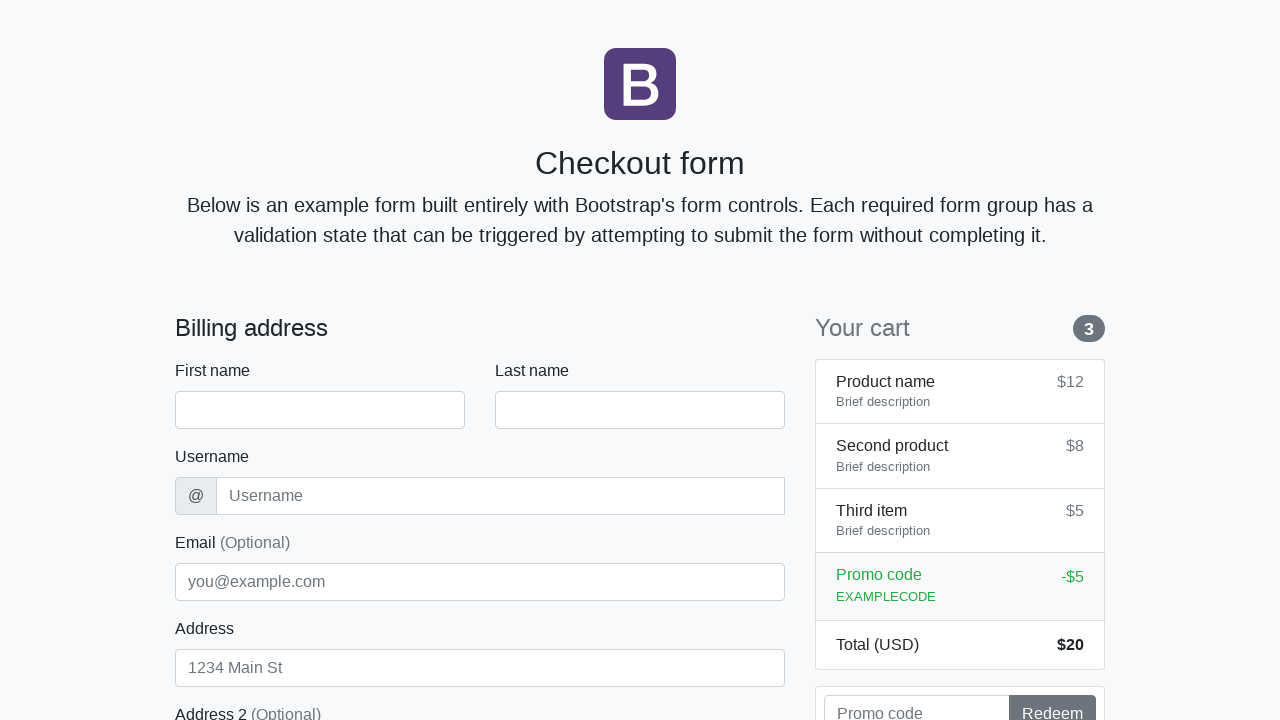